Tests keyboard input events by typing a letter and performing keyboard shortcuts (Ctrl+A to select all and Ctrl+C to copy)

Starting URL: https://training-support.net/selenium/input-events

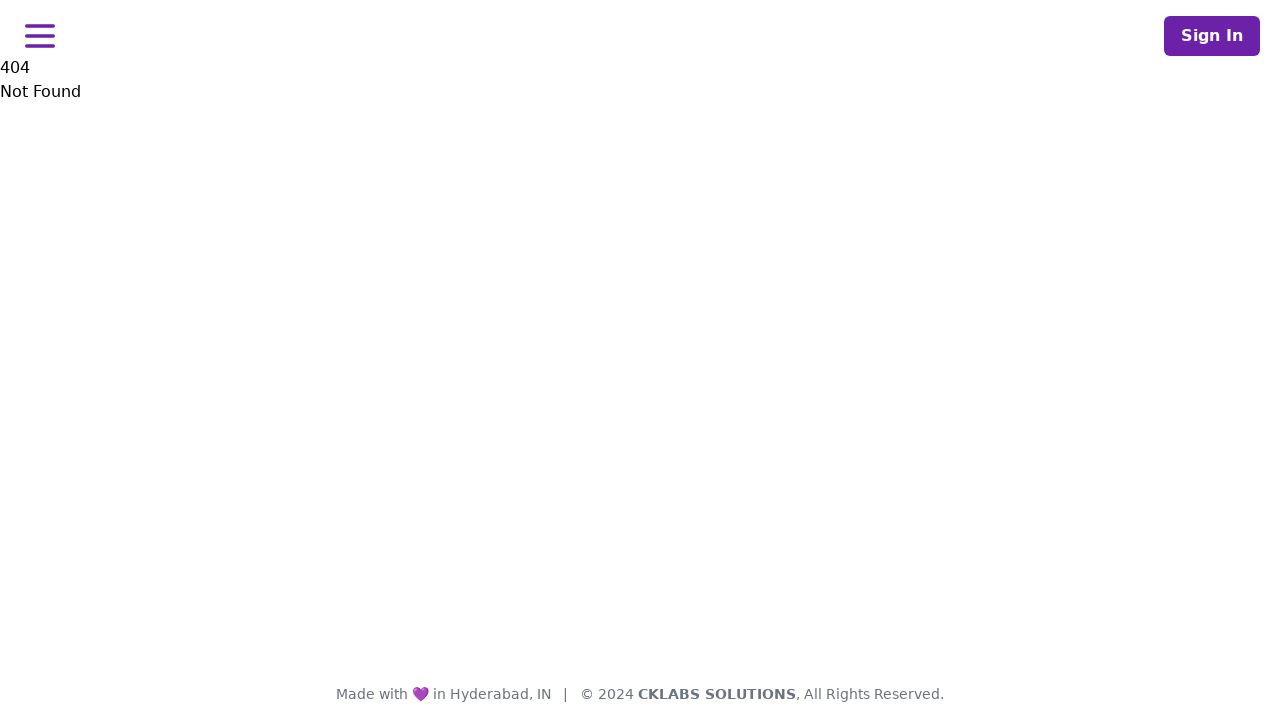

Typed the letter 'M' into the input field
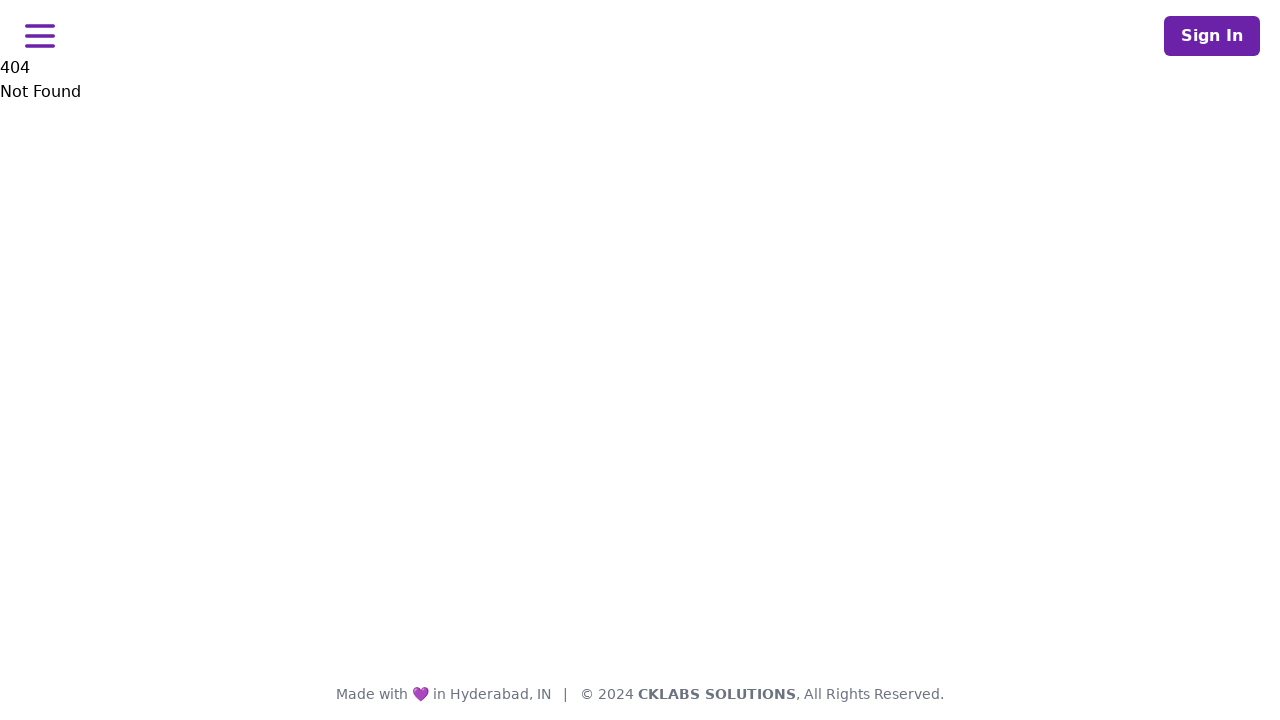

Pressed Ctrl+A to select all text
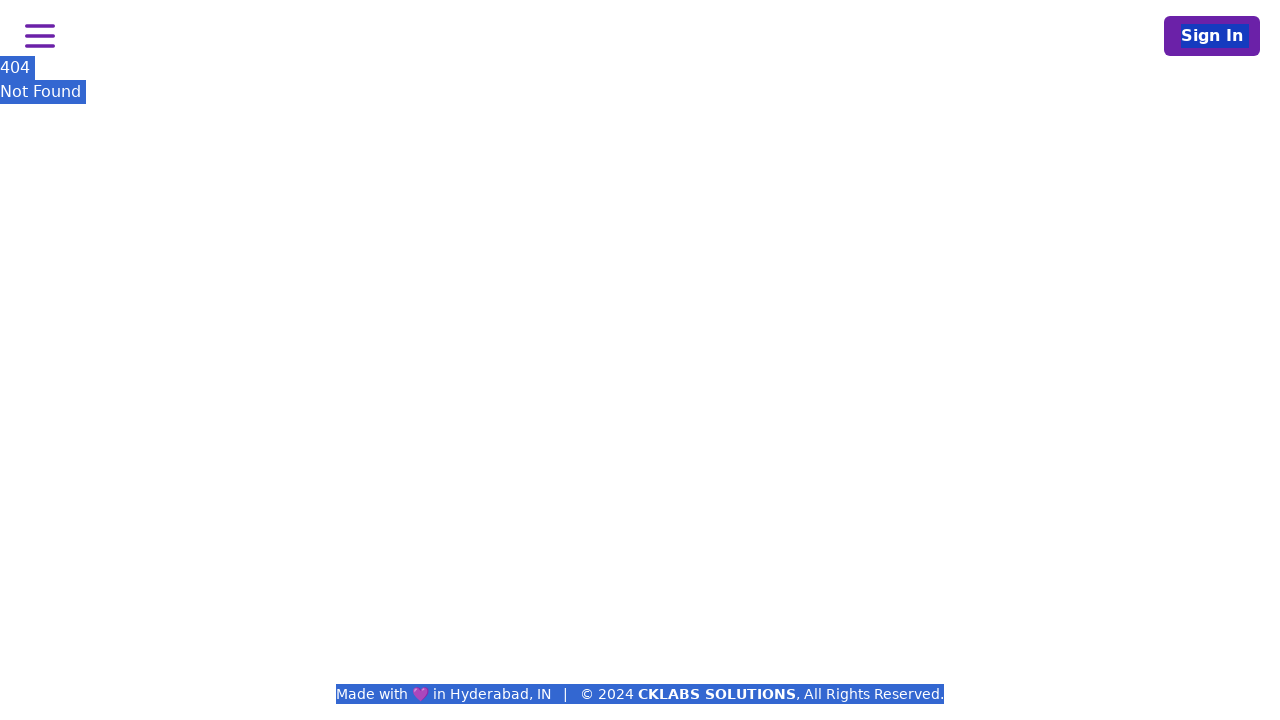

Pressed Ctrl+C to copy selected text
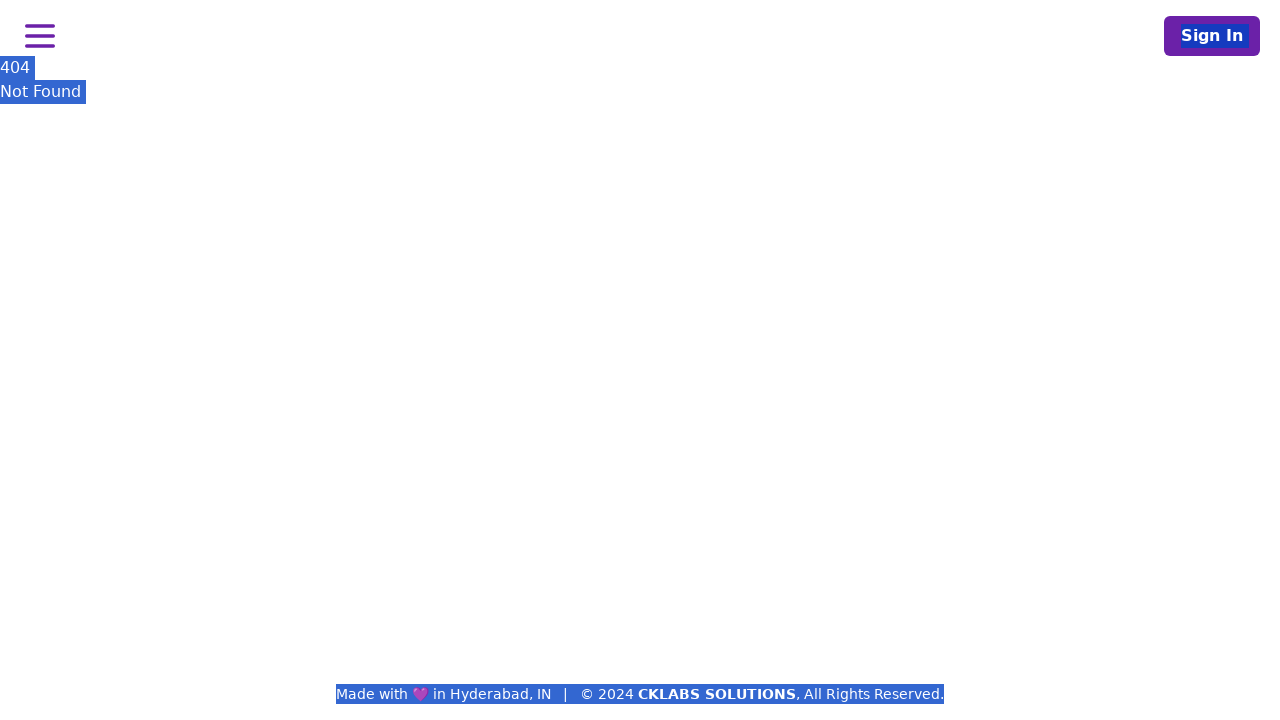

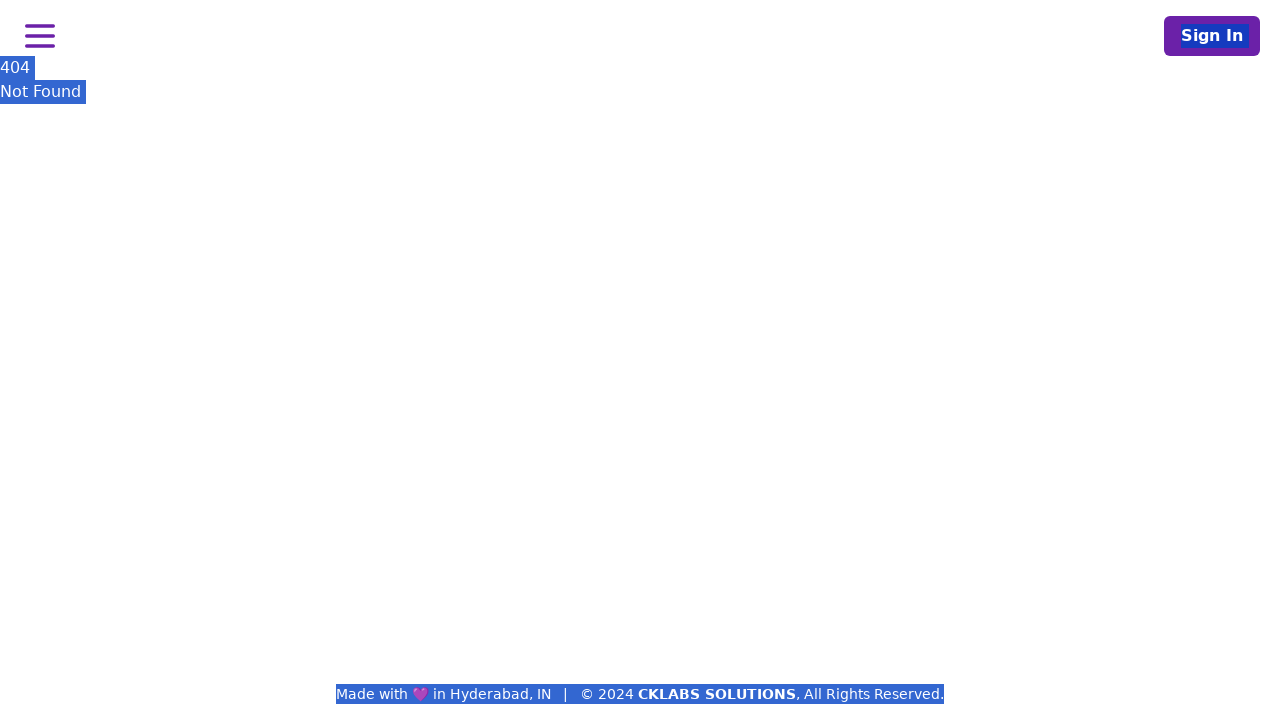